Tests dropdown select functionality by selecting options from a car dropdown using different selection methods (by value and by index)

Starting URL: https://www.letskodeit.com/practice

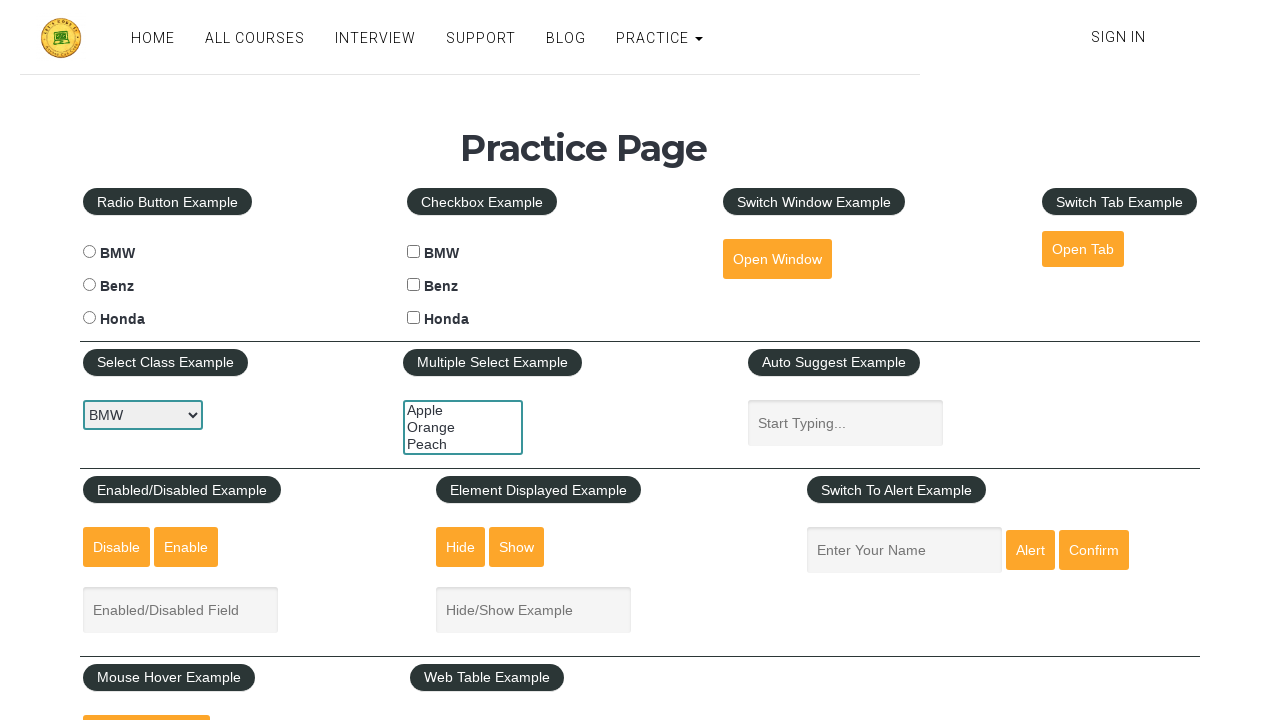

Selected 'benz' from car dropdown by value on #carselect
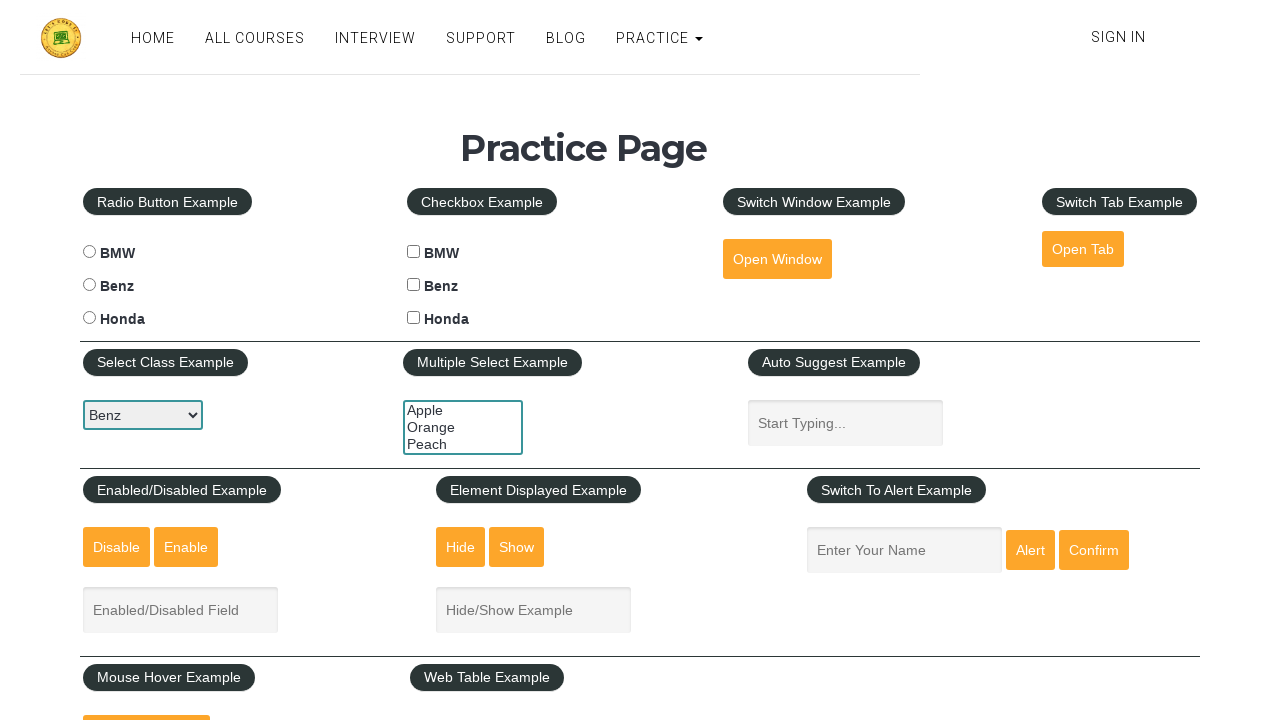

Selected first option (index 0) from car dropdown on #carselect
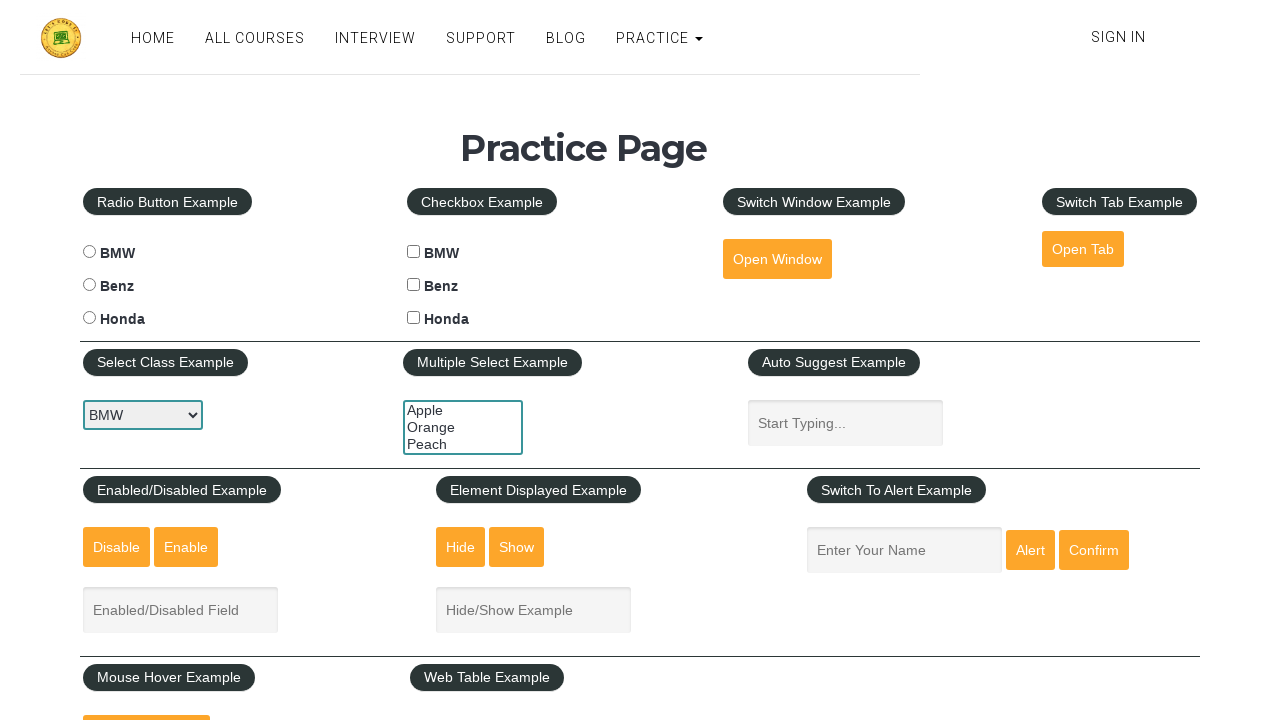

Selected second option (index 1) from car dropdown on #carselect
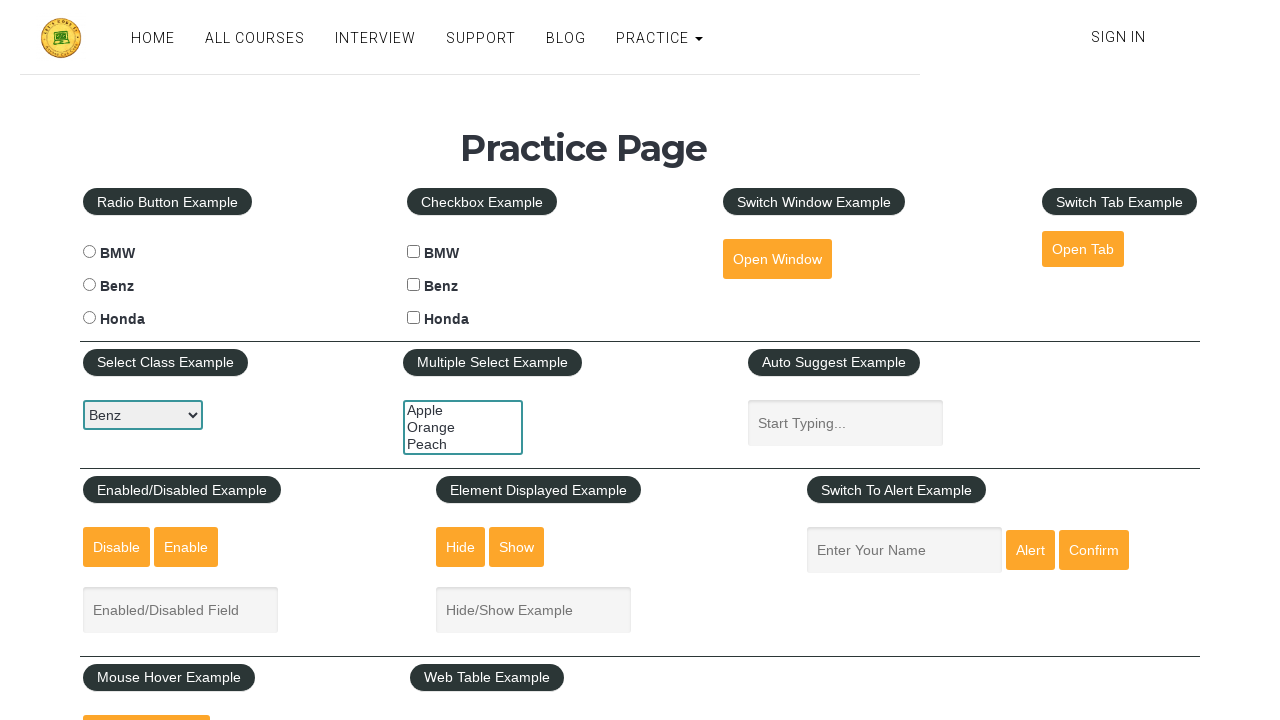

Selected third option (index 2) from car dropdown on #carselect
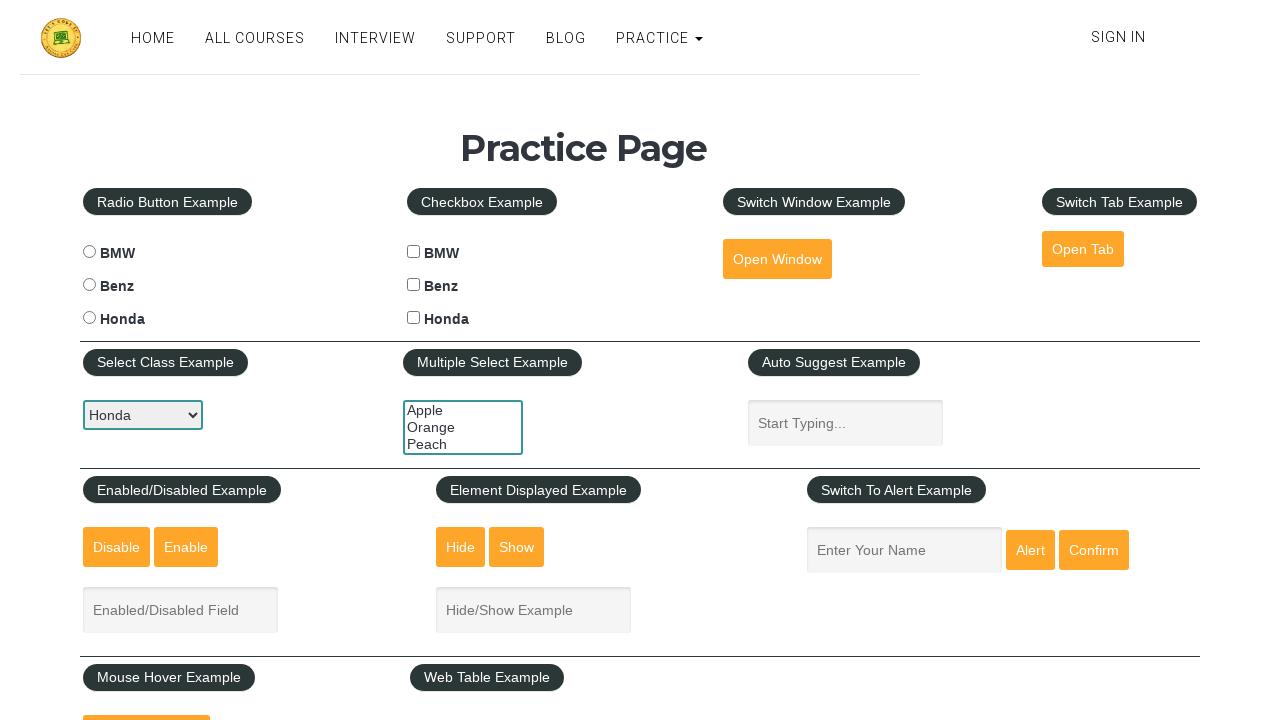

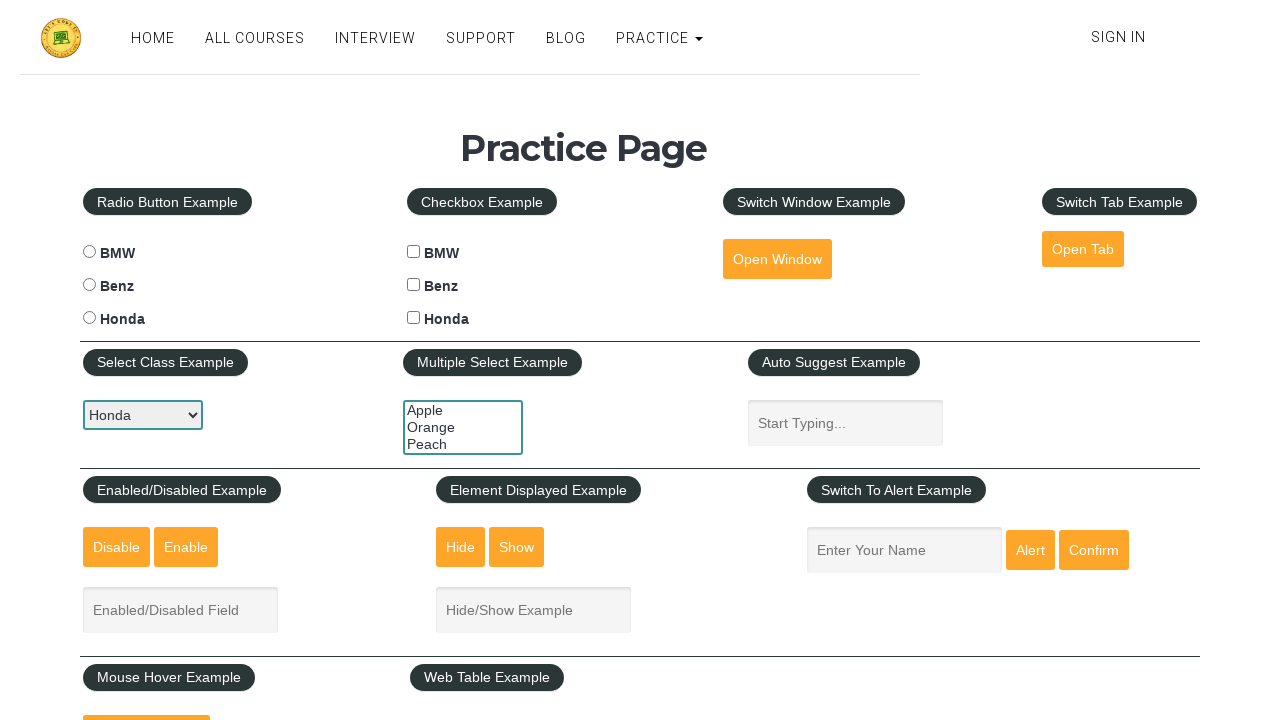